Tests window switching functionality by opening a new window through a link click, switching between windows, and creating new windows/tabs

Starting URL: https://the-internet.herokuapp.com/windows

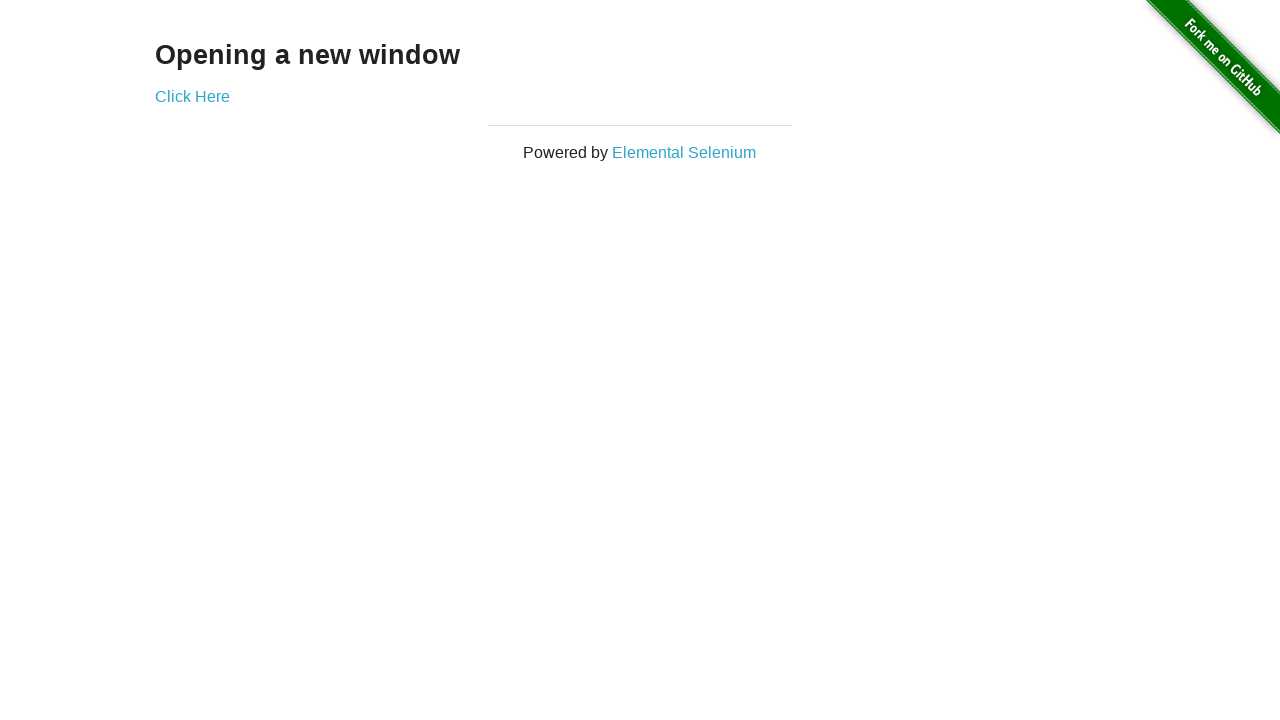

Stored main page reference
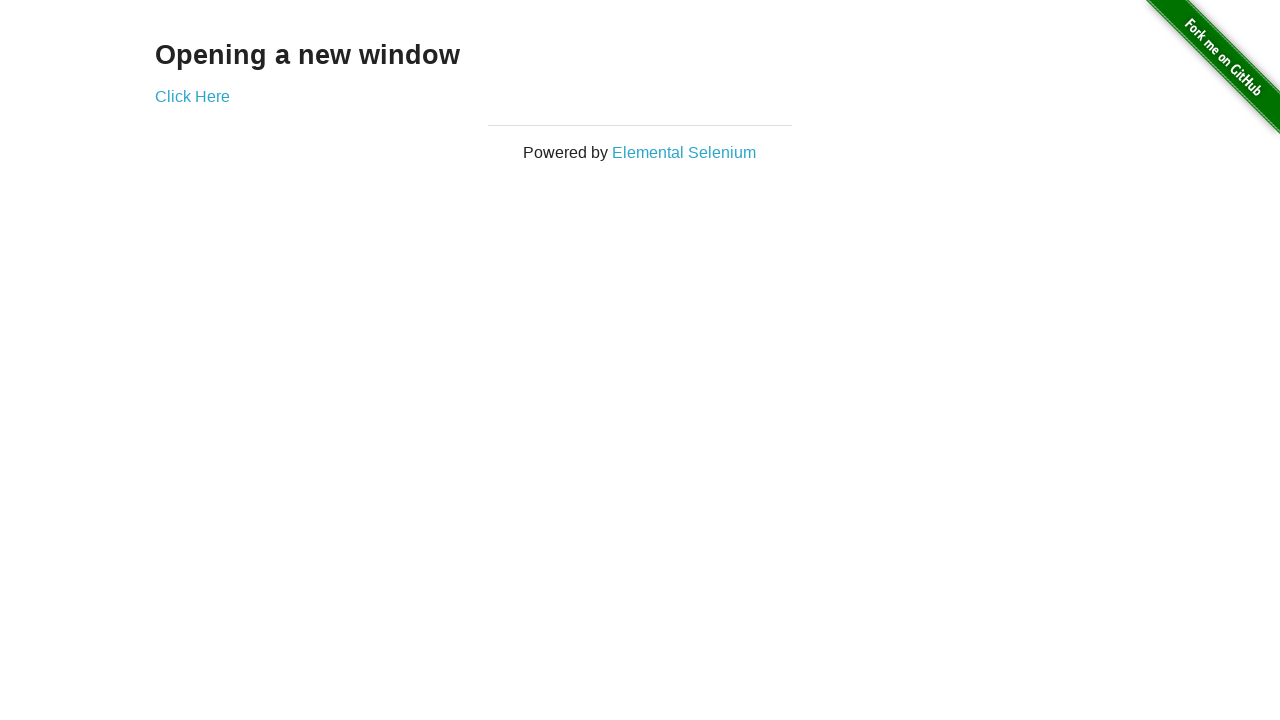

Clicked 'Click Here' link to open new window at (192, 96) on text='Click Here'
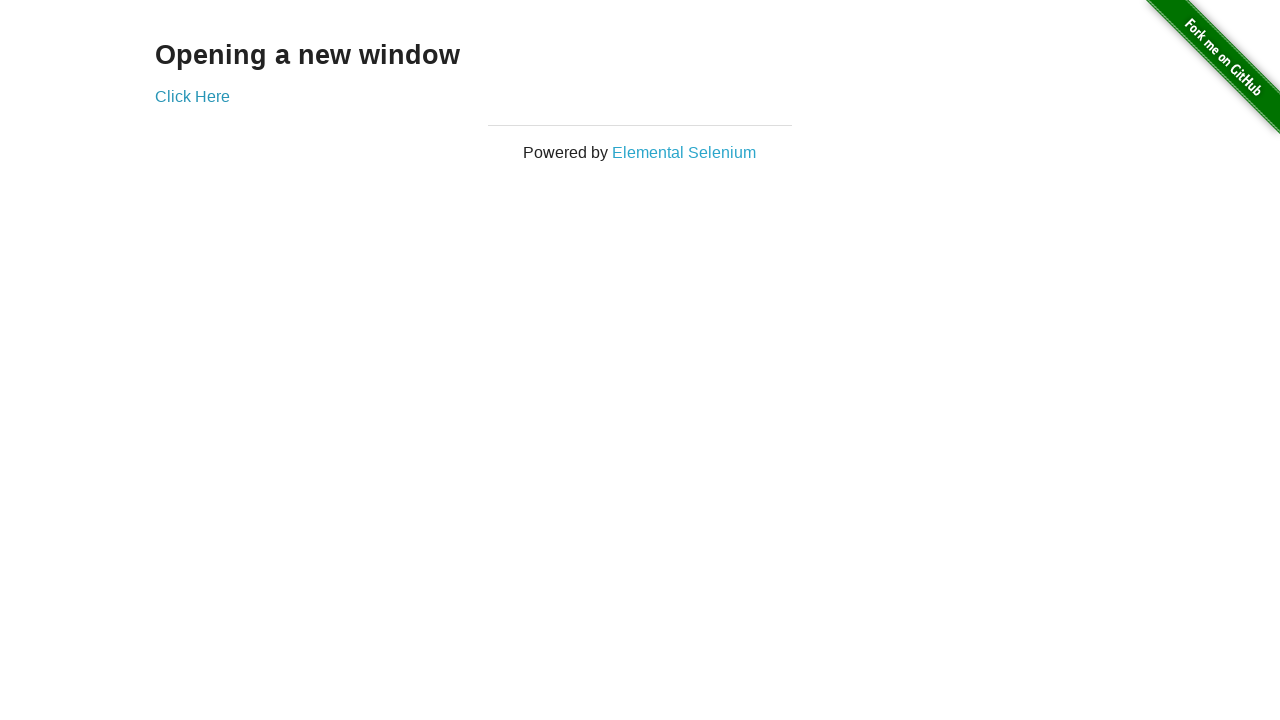

Clicked link again and captured new page/window opening at (192, 96) on text='Click Here'
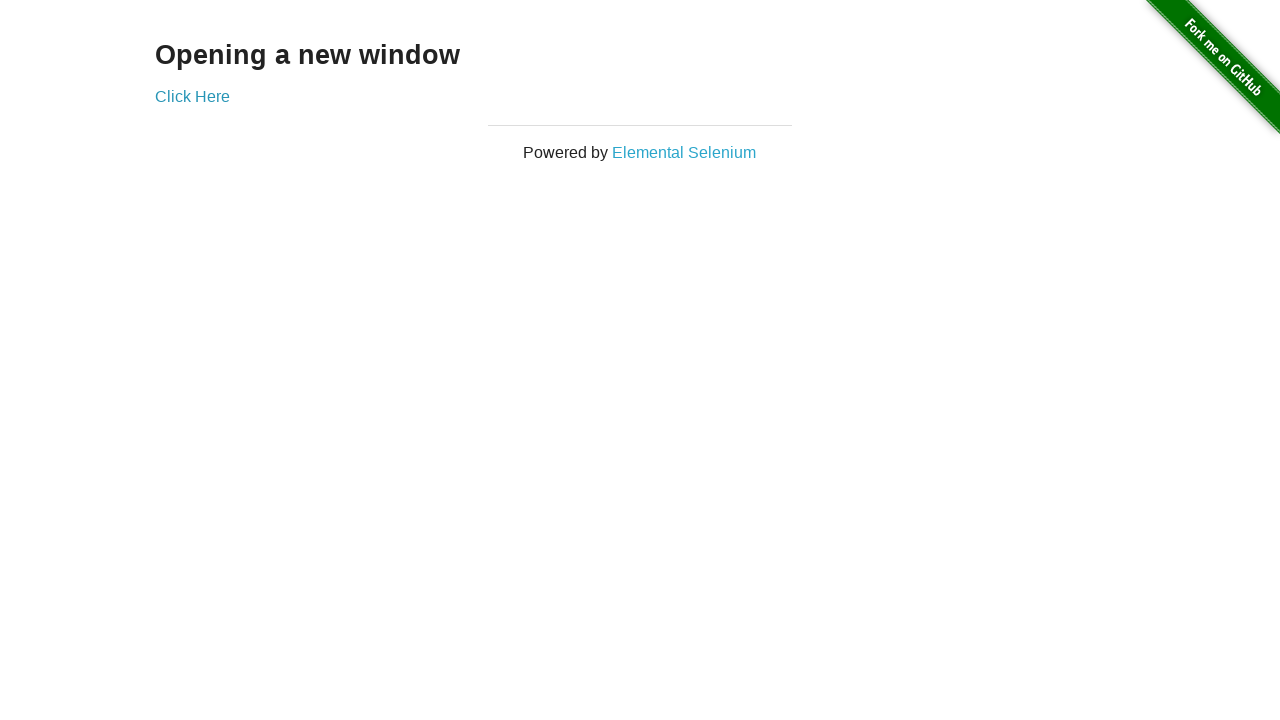

Obtained reference to newly opened page
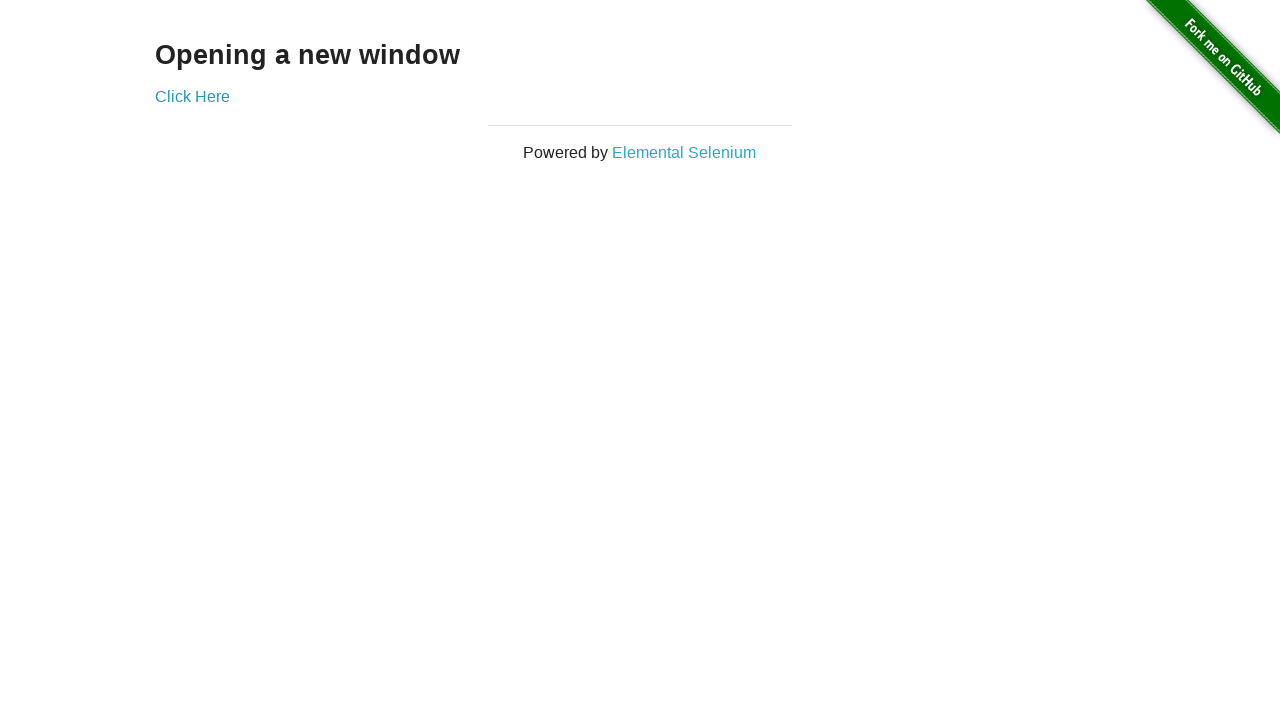

Waited for h3 heading to load in new window
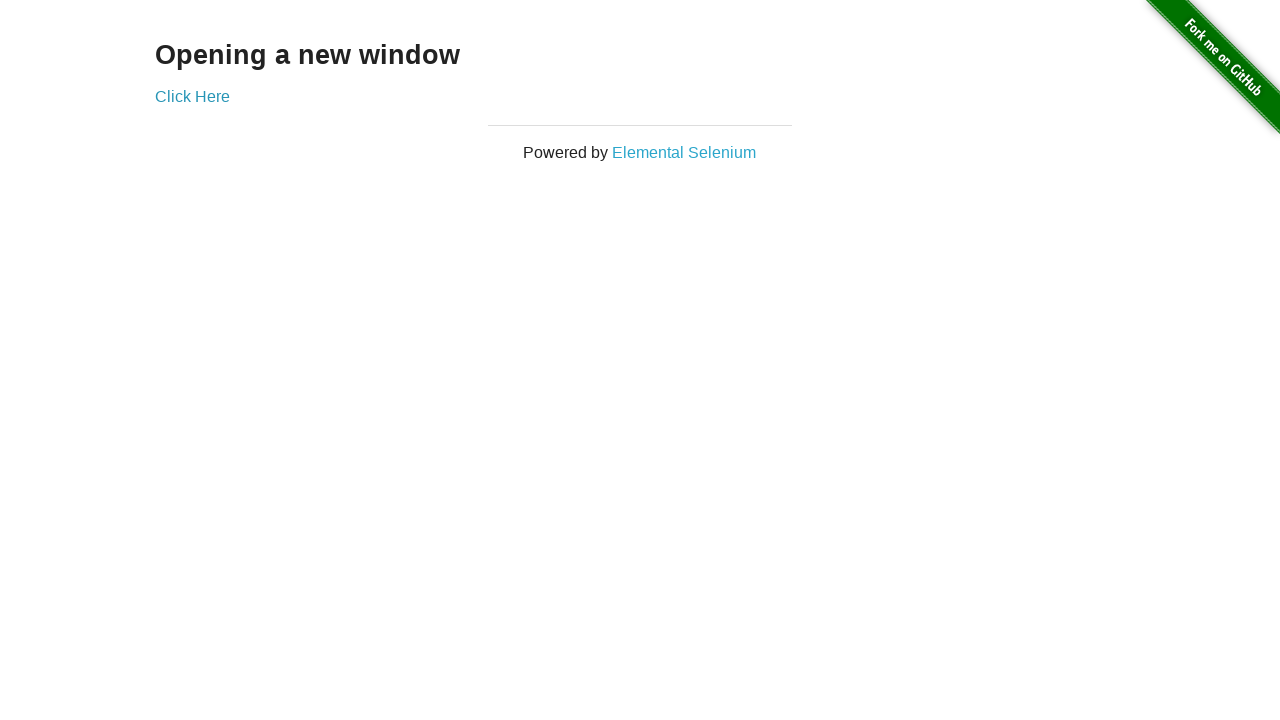

Retrieved heading text from new window: 'New Window'
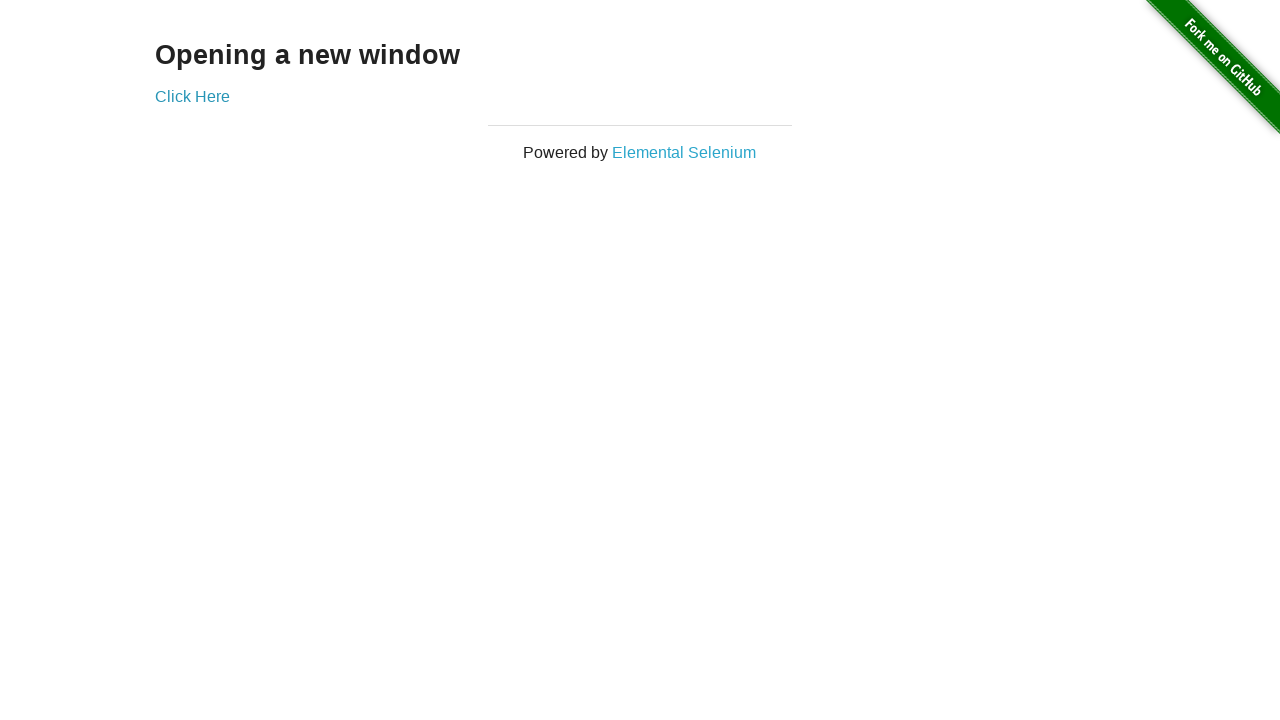

Closed the new window
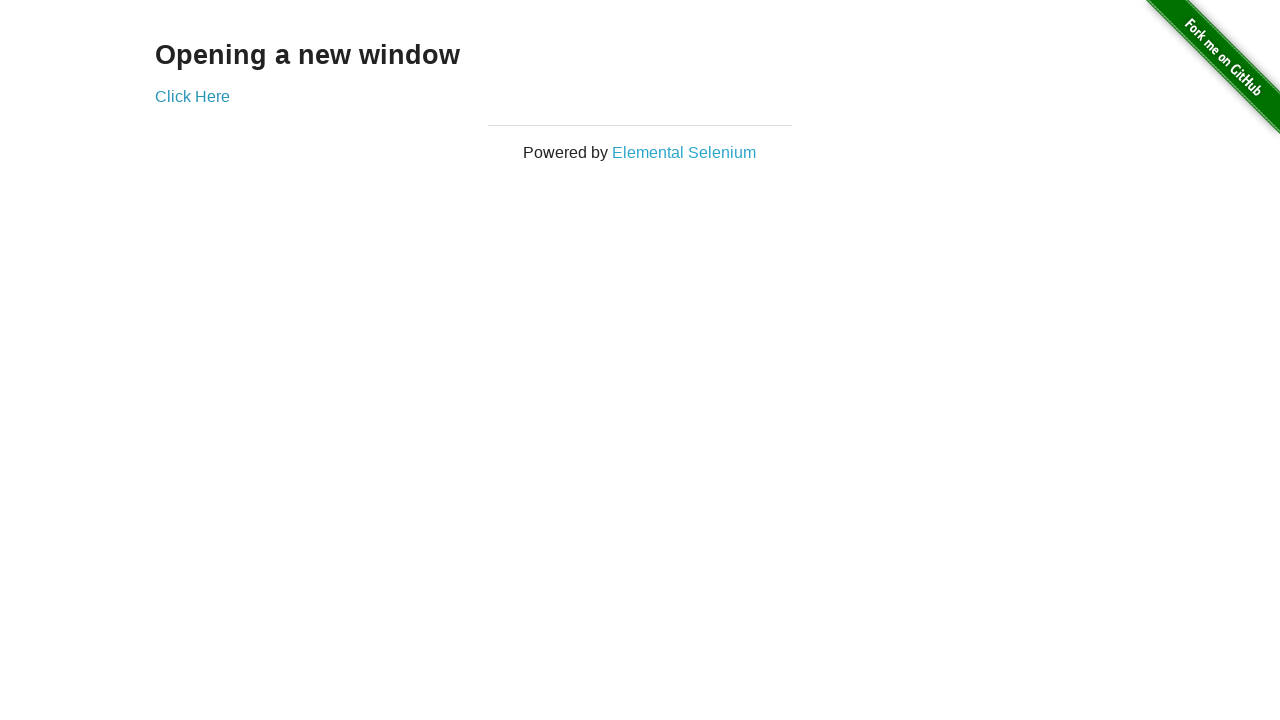

Retrieved heading text from main window: 'Opening a new window'
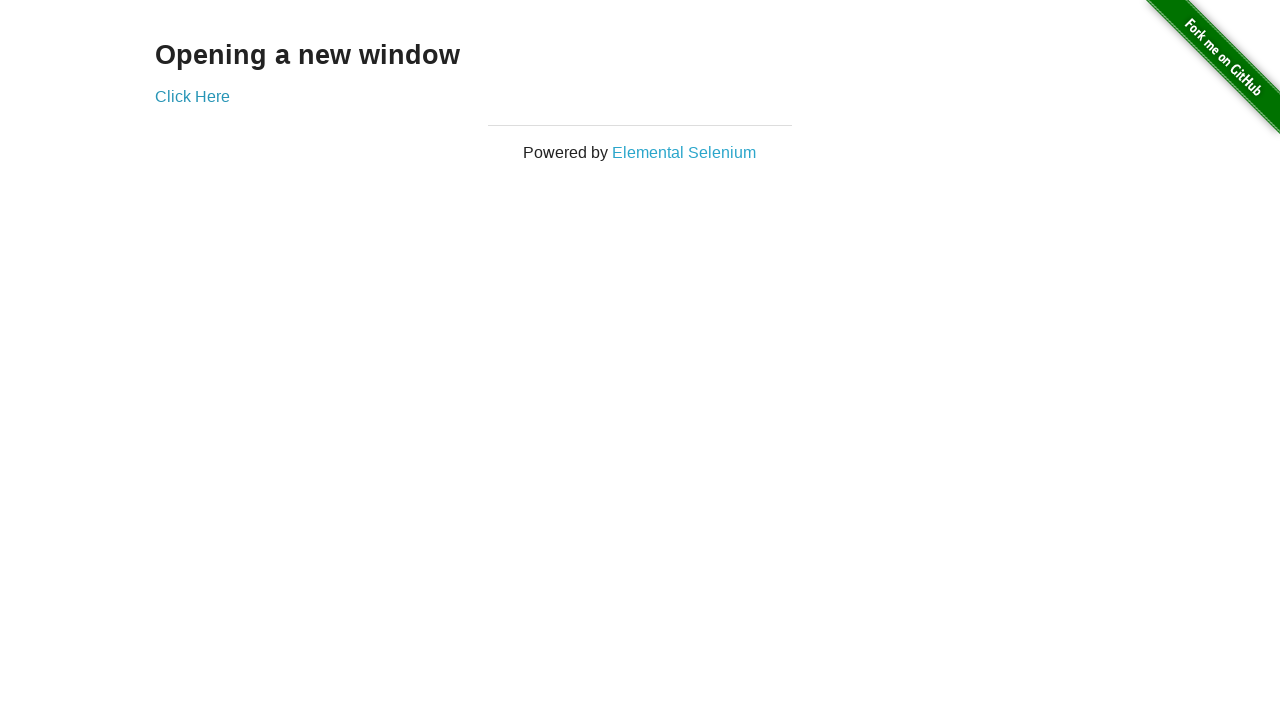

Opened a new blank window
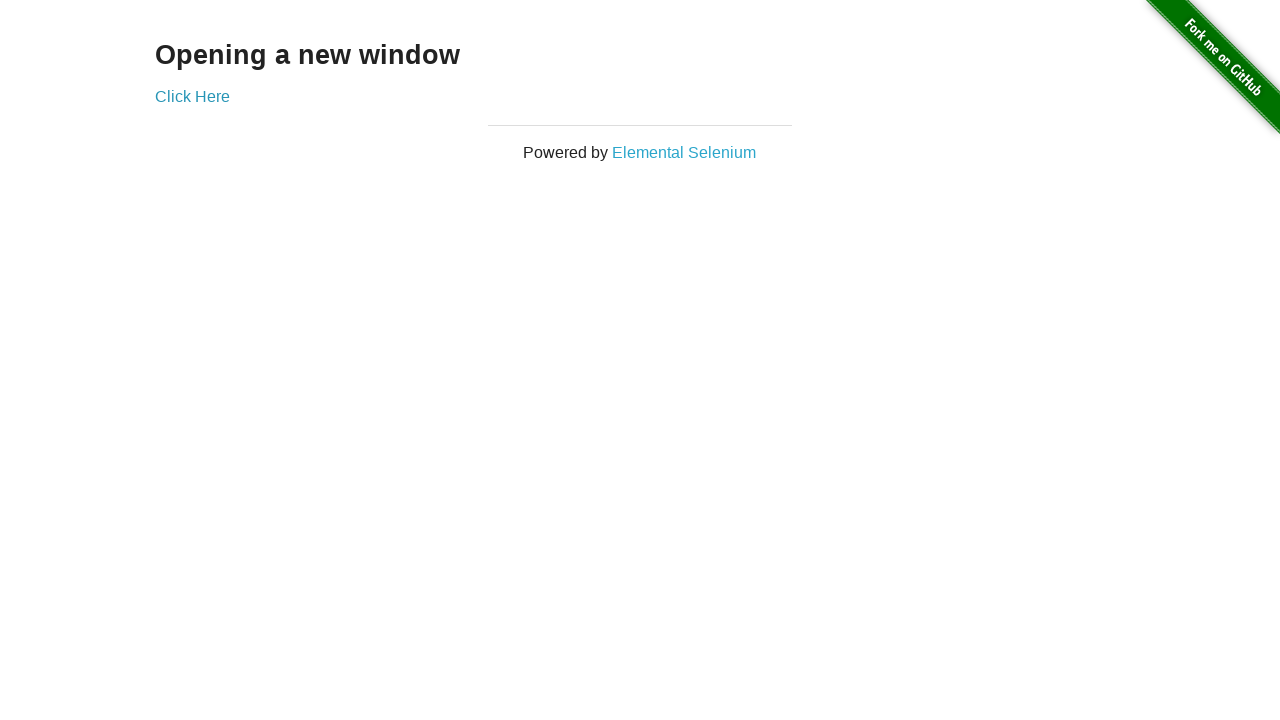

Opened a new blank tab
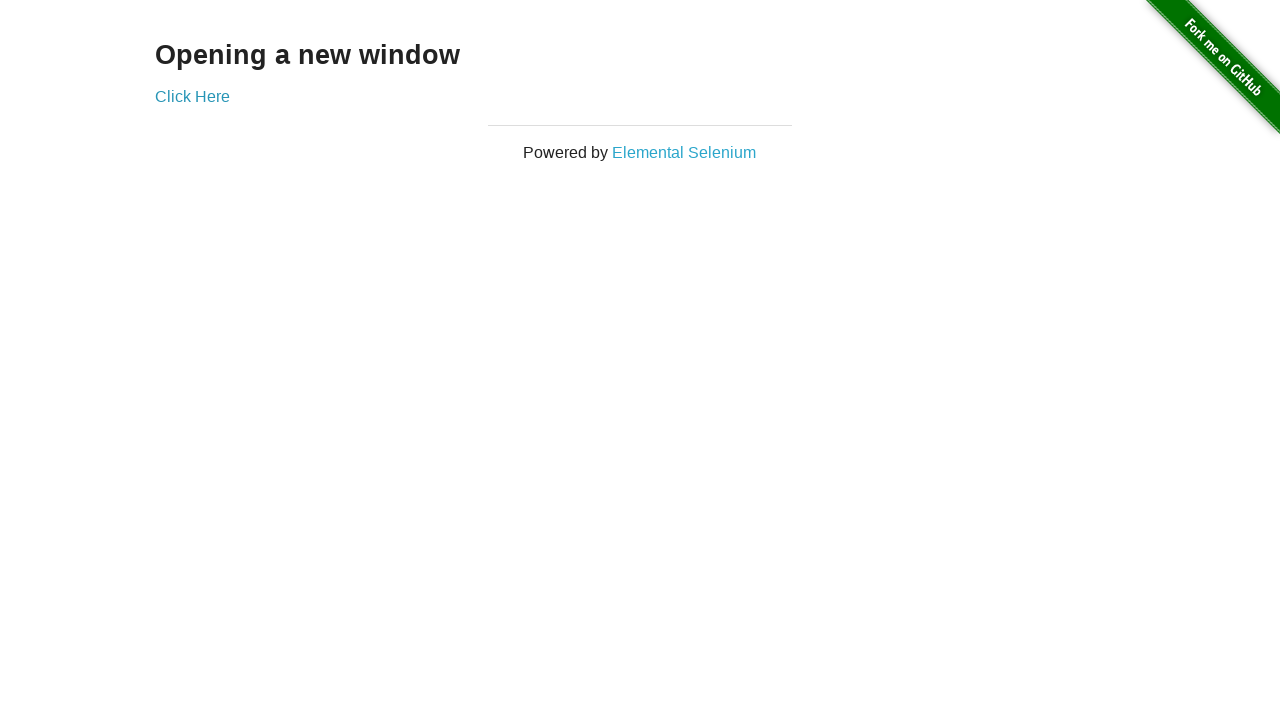

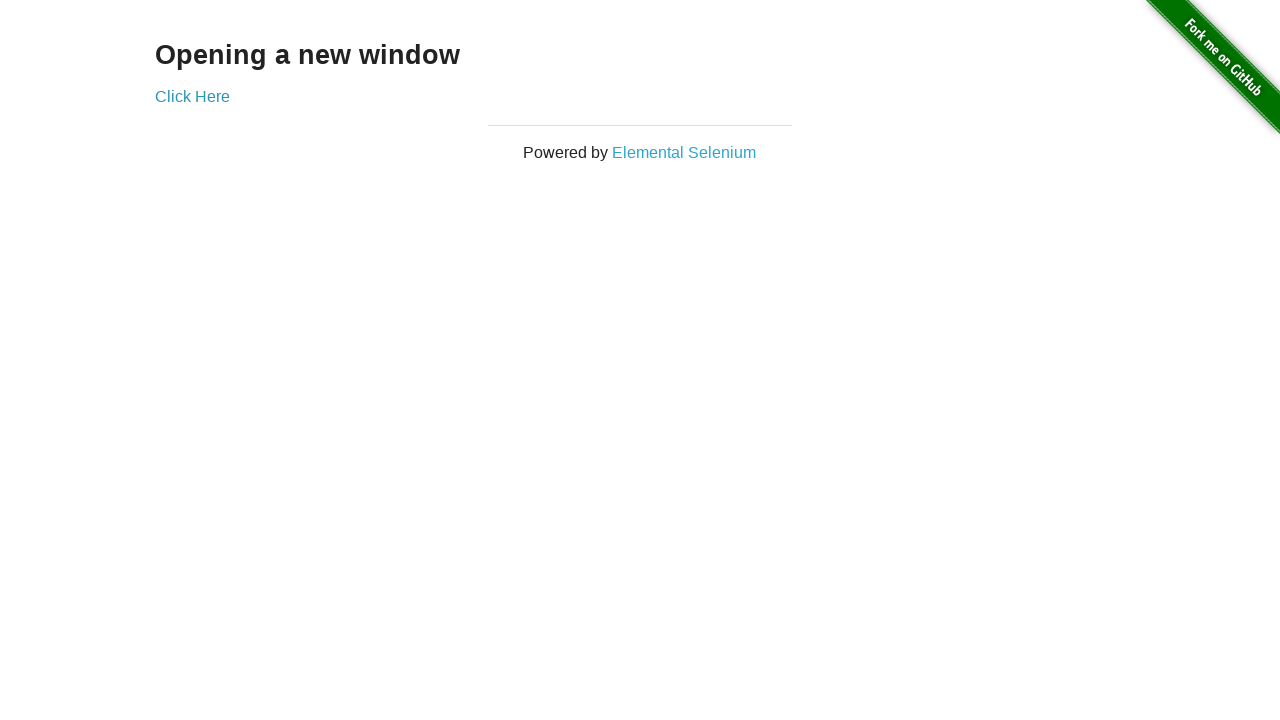